Tests the San Diego Sheriff's Calls for Service page by searching for a location and verifying that search results are displayed in a table format.

Starting URL: https://callsforservice.sdsheriff.gov/

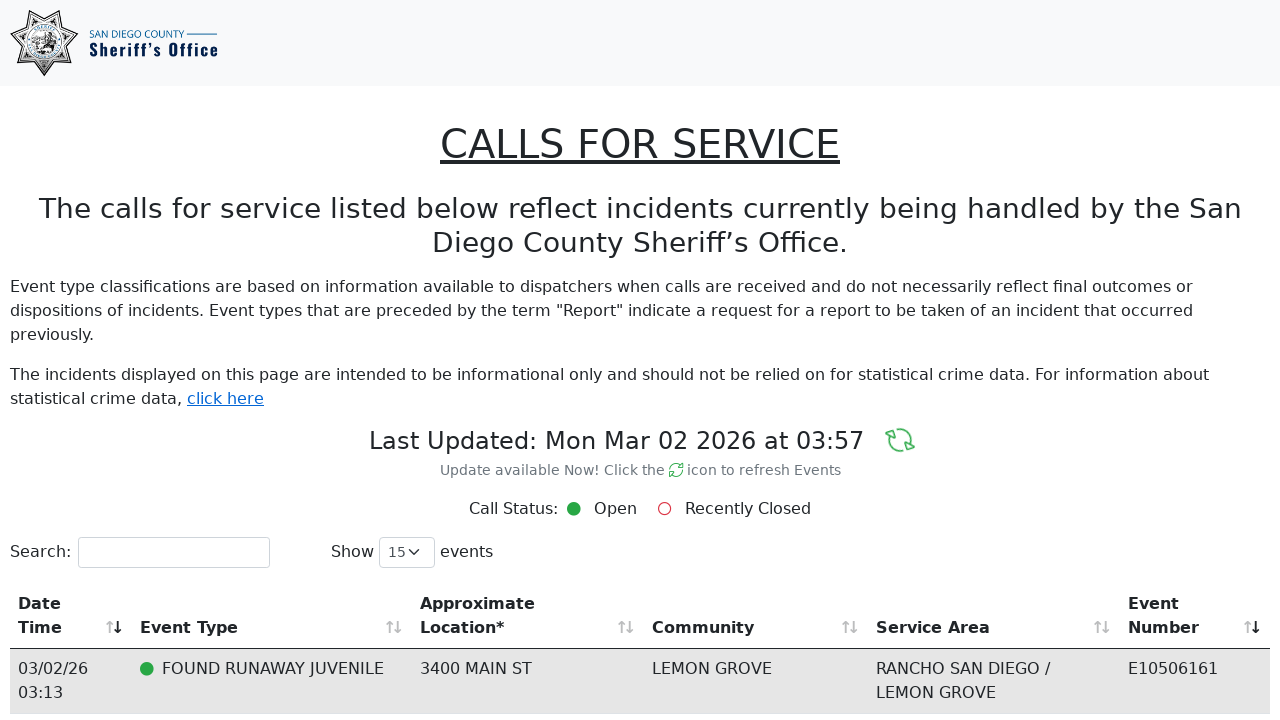

Filled search bar with location 'Fallbrook' on input[type="search"]
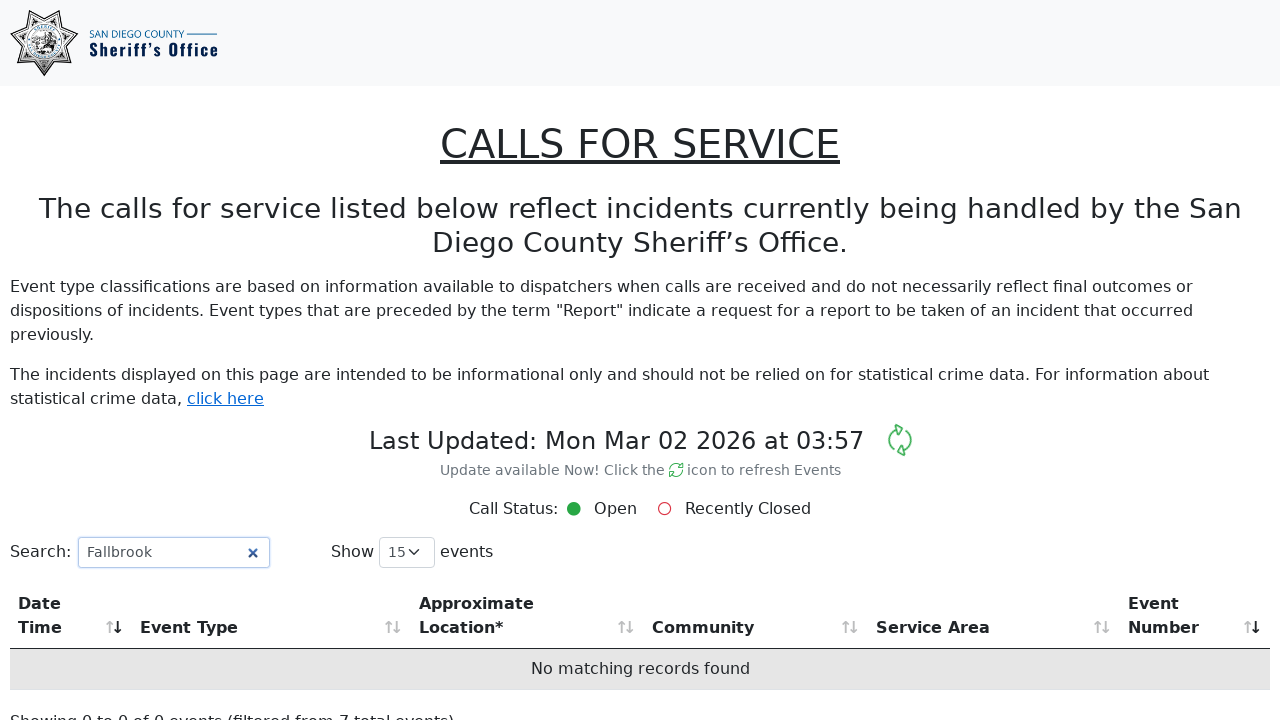

Search results table loaded with entries
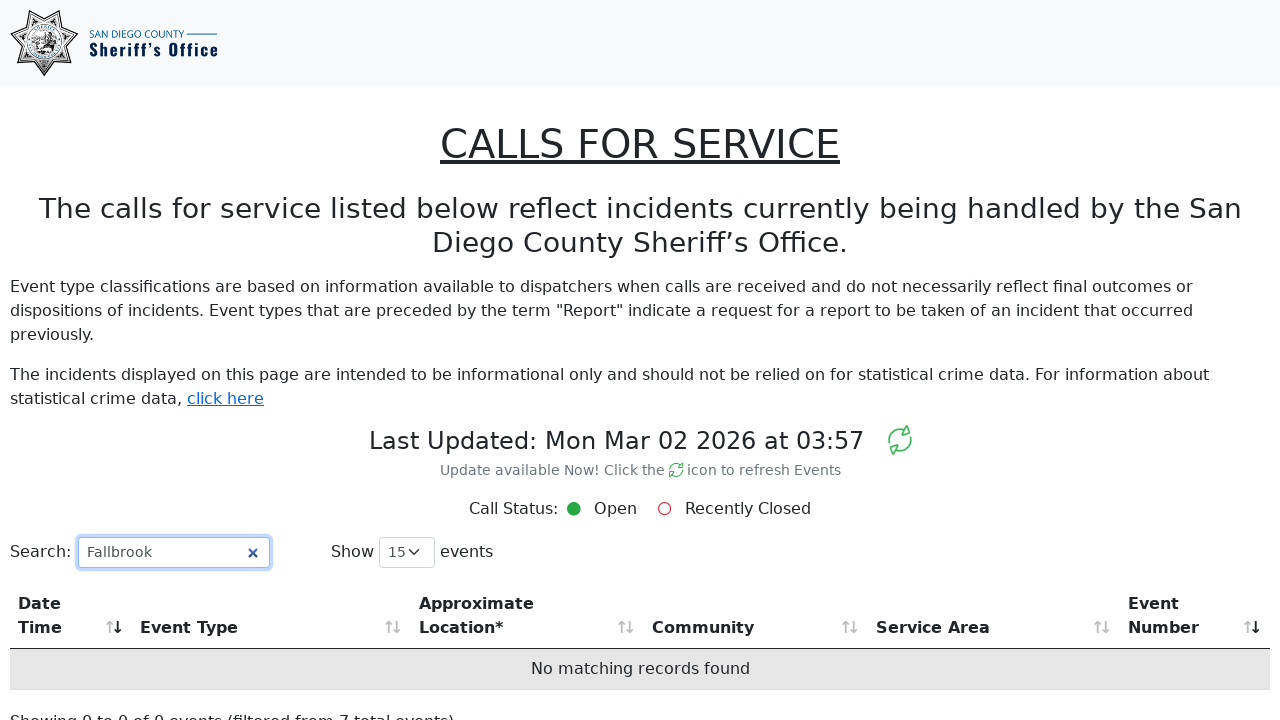

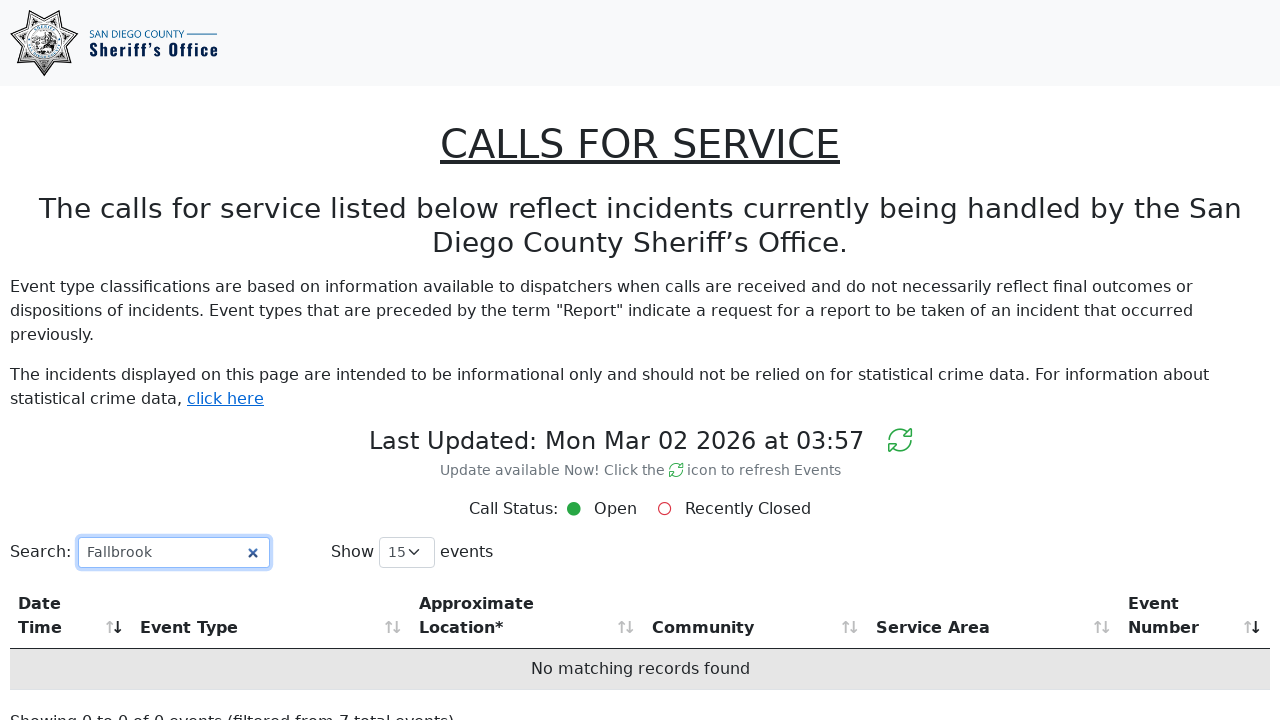